Tests a simple form by filling in first name, last name, city, and country fields, then submitting the form by clicking a button.

Starting URL: http://suninjuly.github.io/simple_form_find_task.html

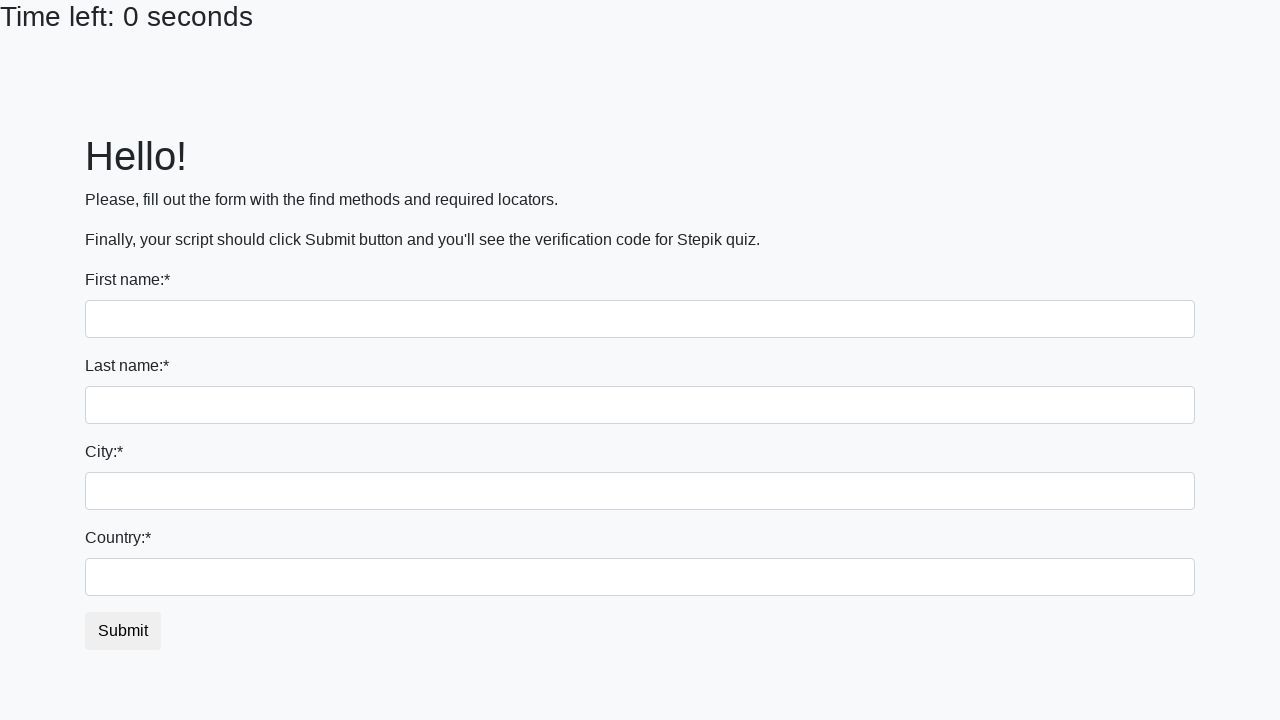

Filled first name field with 'Andrey' on input
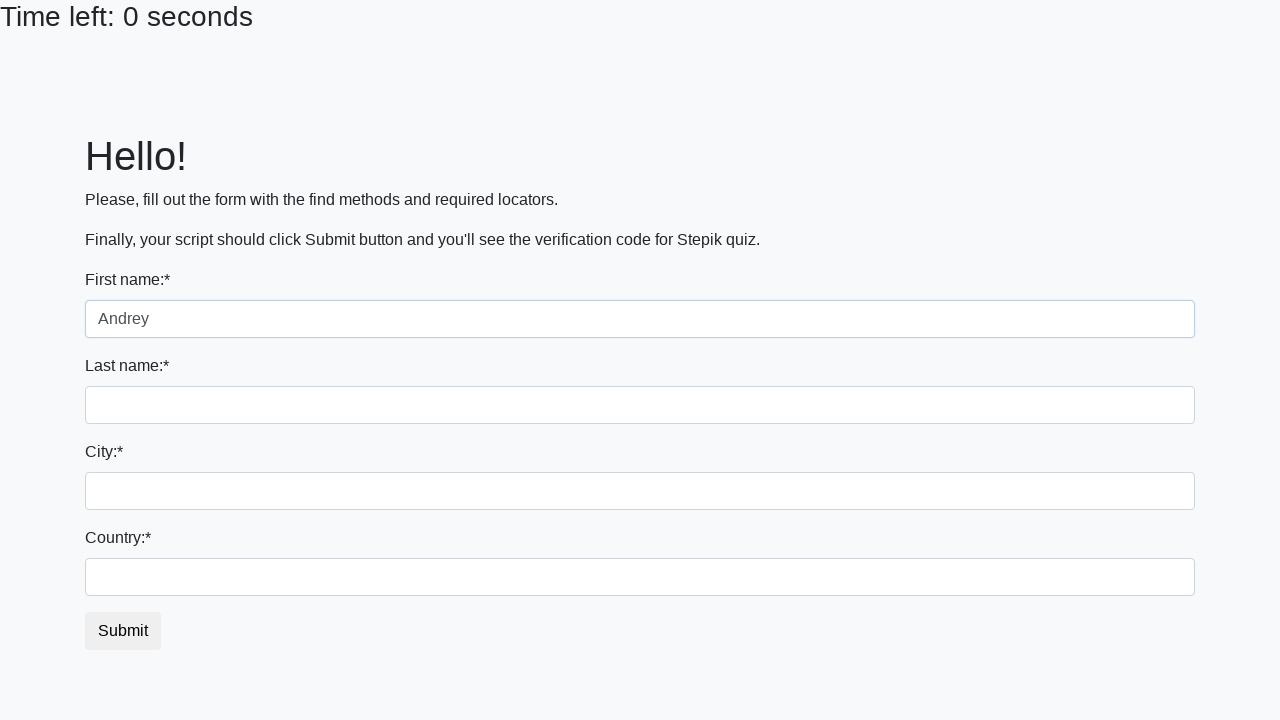

Filled last name field with 'Negru' on input[name='last_name']
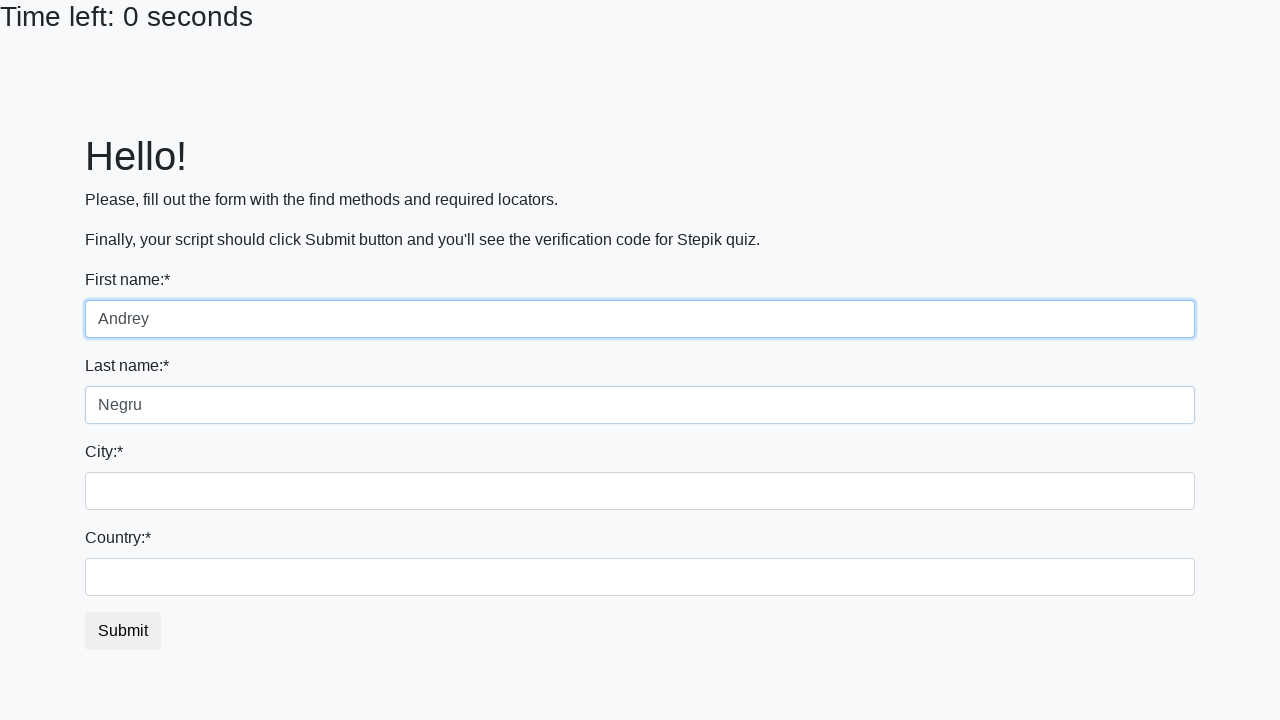

Filled city field with 'Saint-Petersburg' on .form-control.city
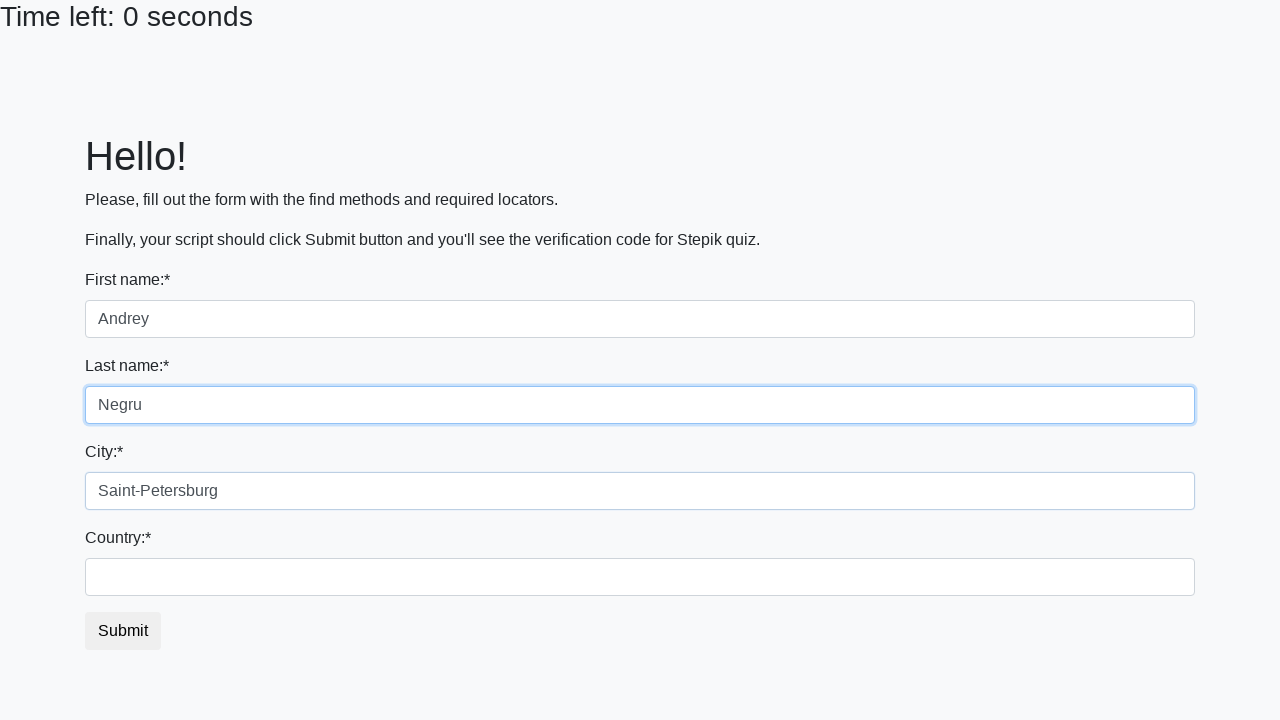

Filled country field with 'Russia' on #country
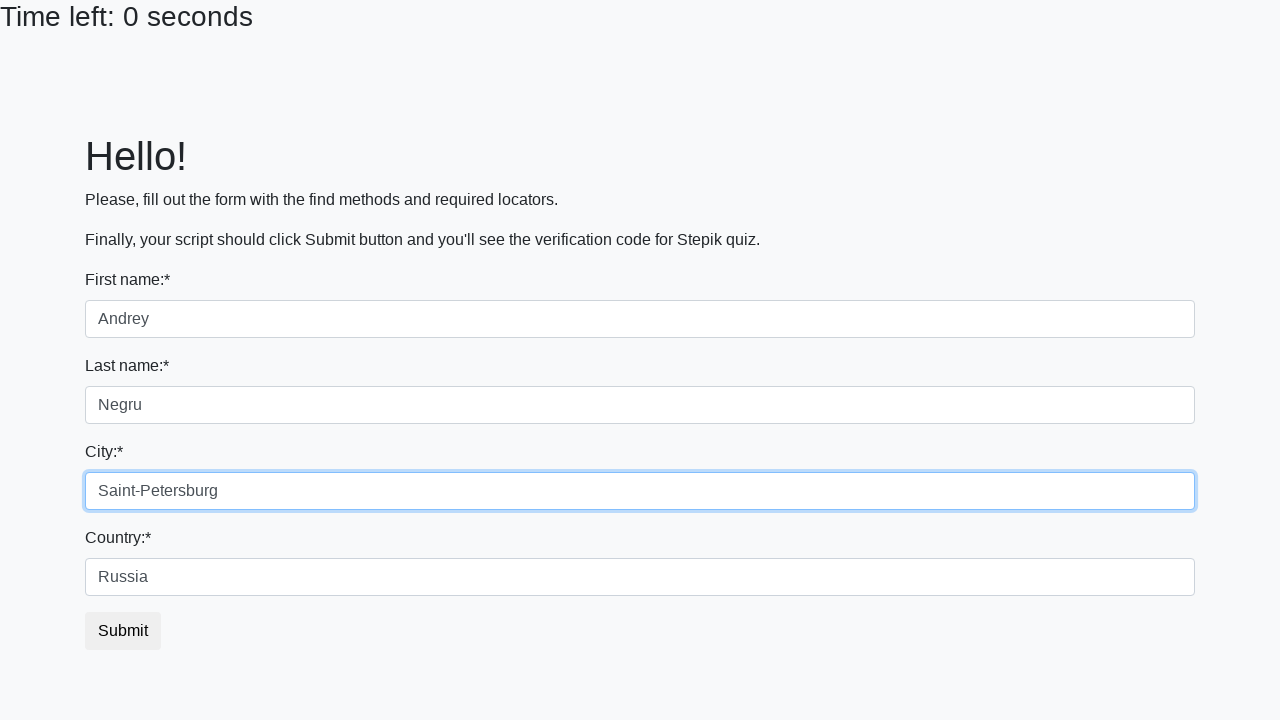

Clicked submit button to submit form at (123, 631) on button.btn
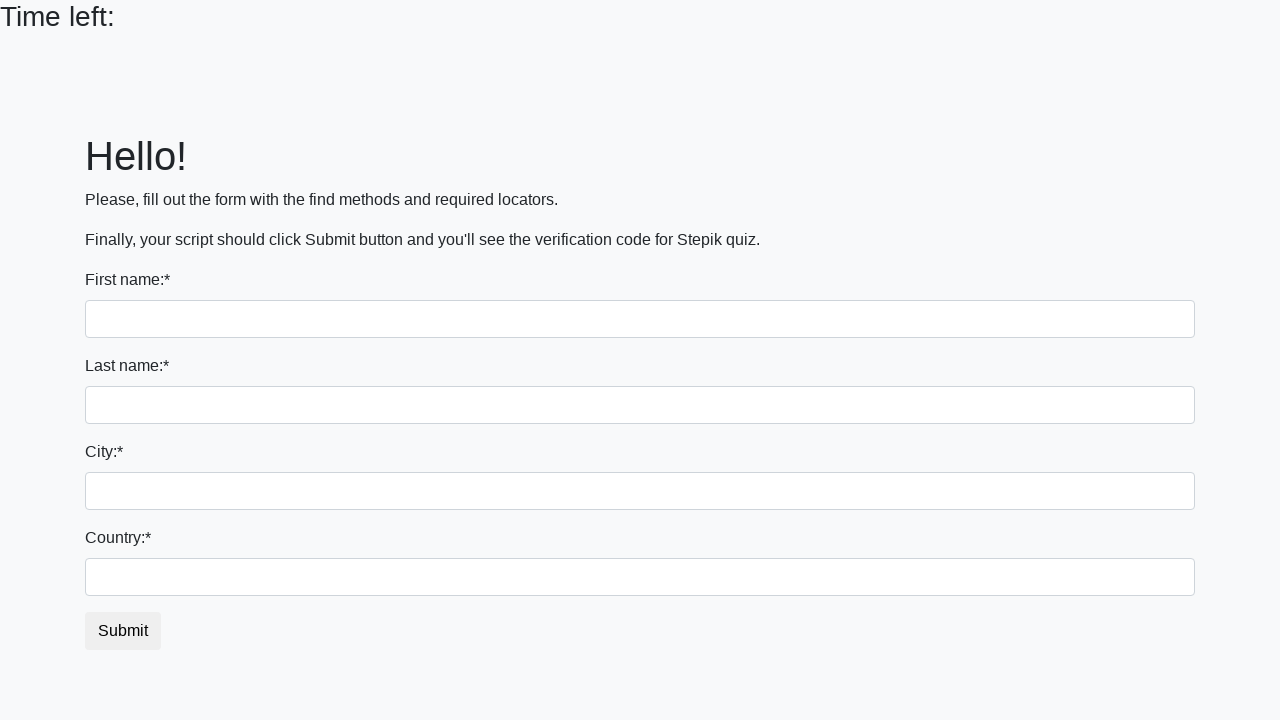

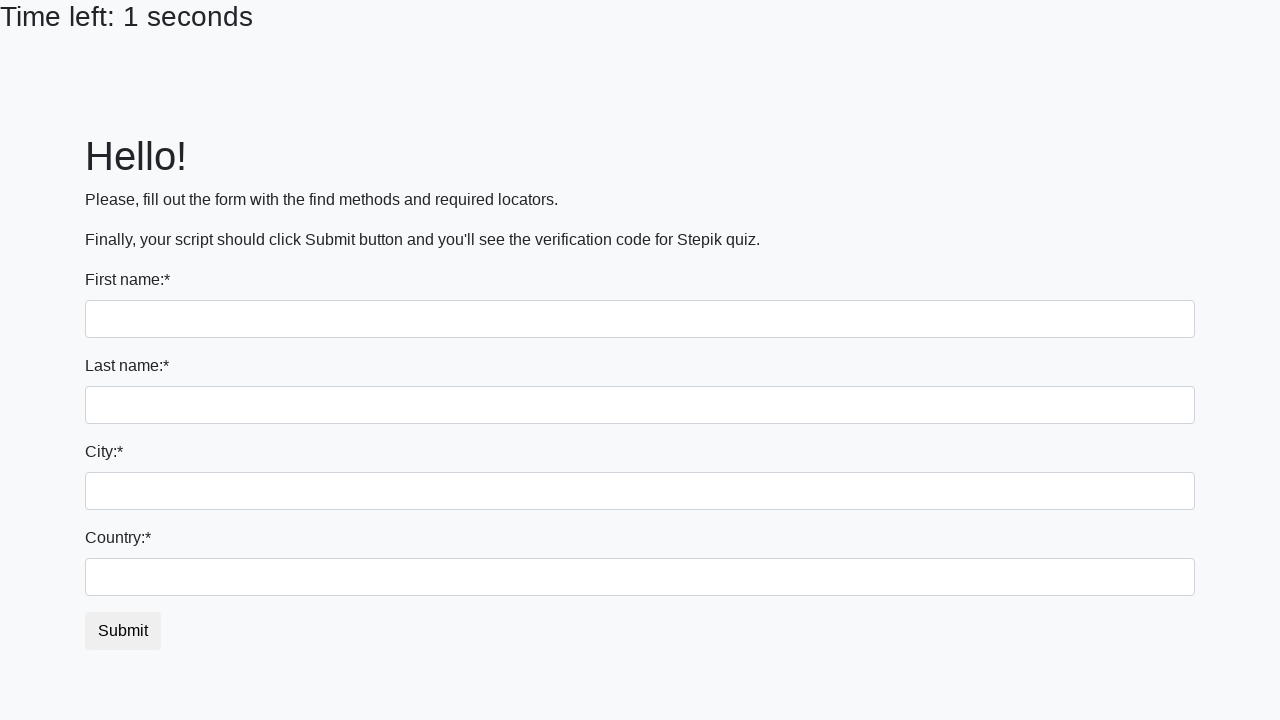